Tests search functionality on Python.org by entering "pycon" in the search box and submitting the form

Starting URL: http://www.python.org

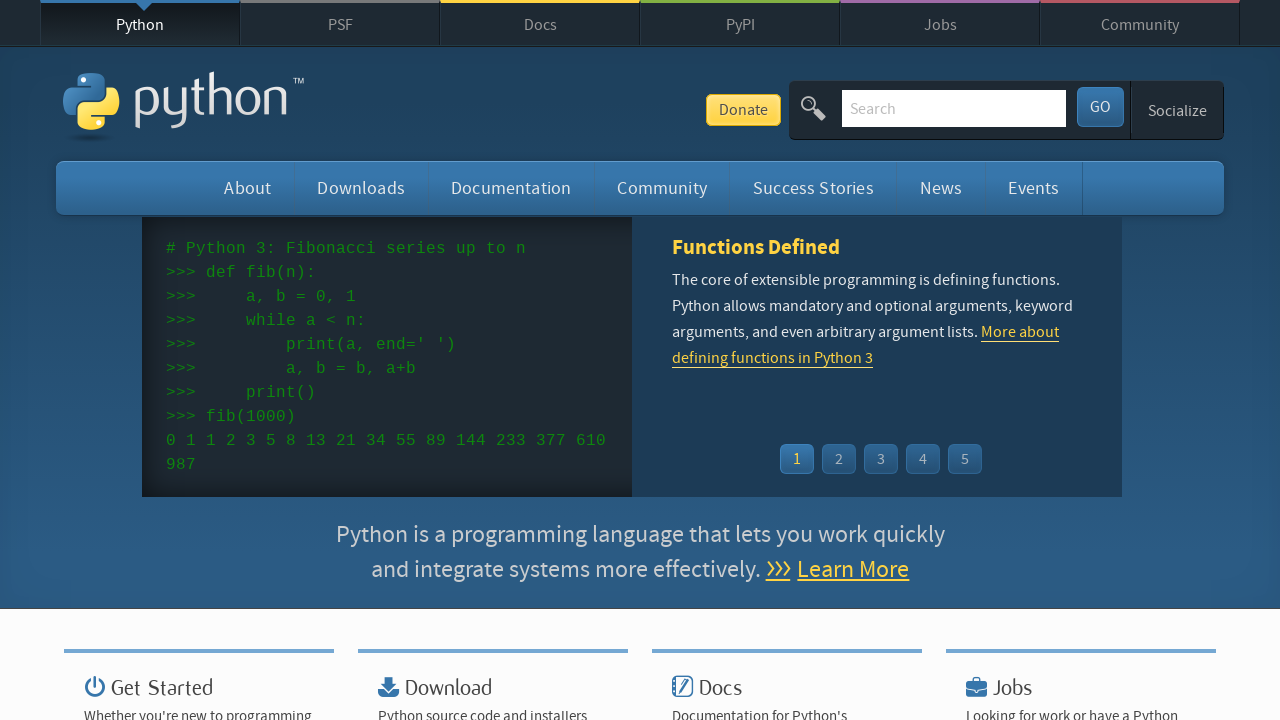

Cleared the search box on input[name='q']
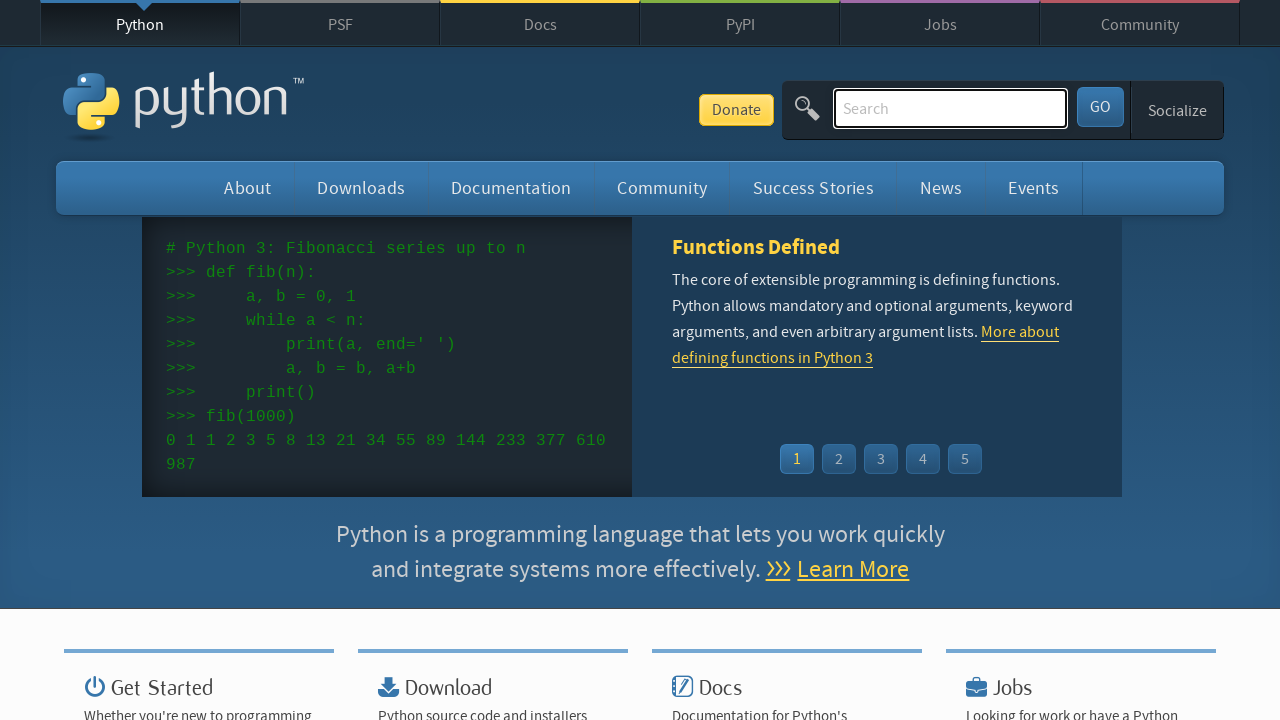

Entered 'pycon' in the search box on input[name='q']
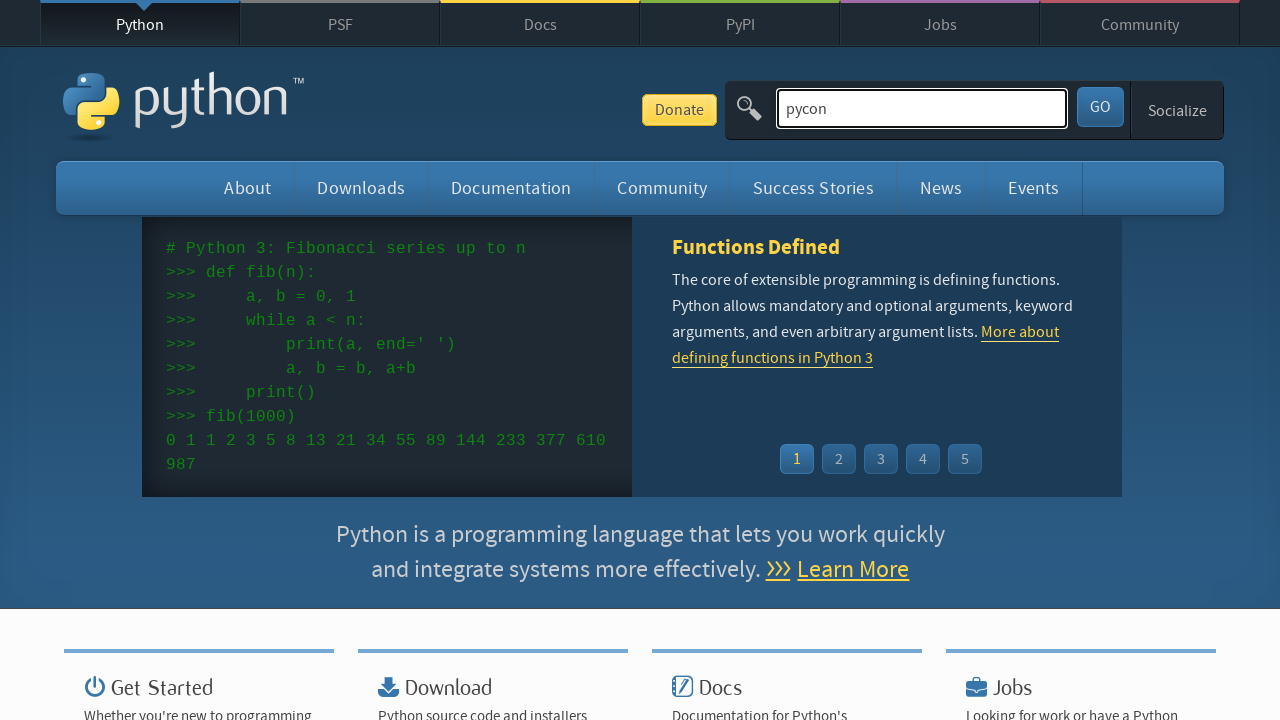

Pressed Enter to submit the search form on input[name='q']
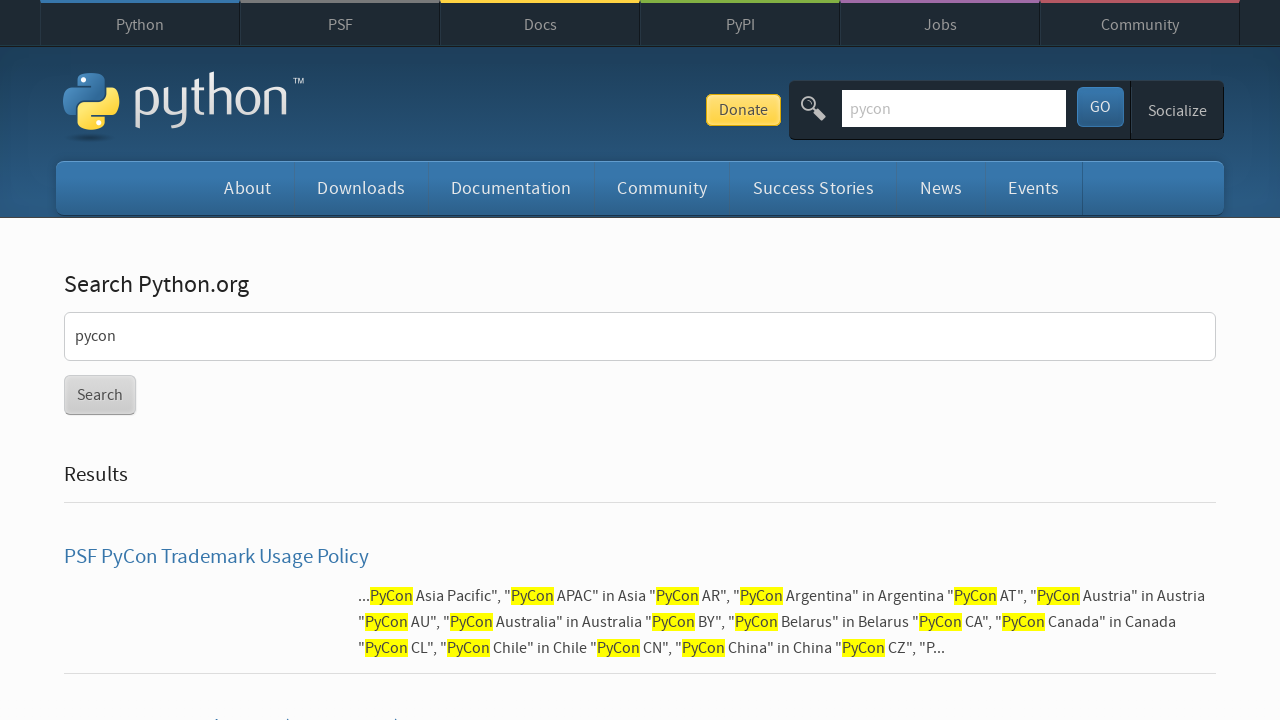

Waited for search results to load (networkidle)
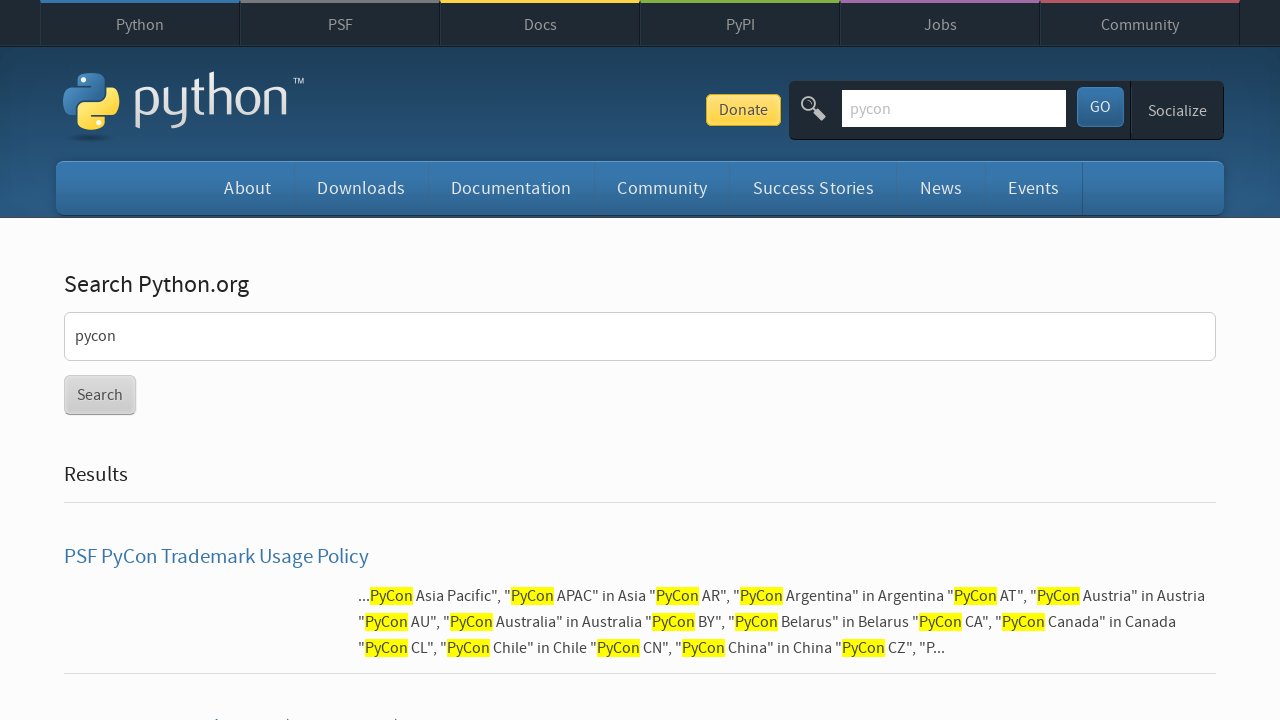

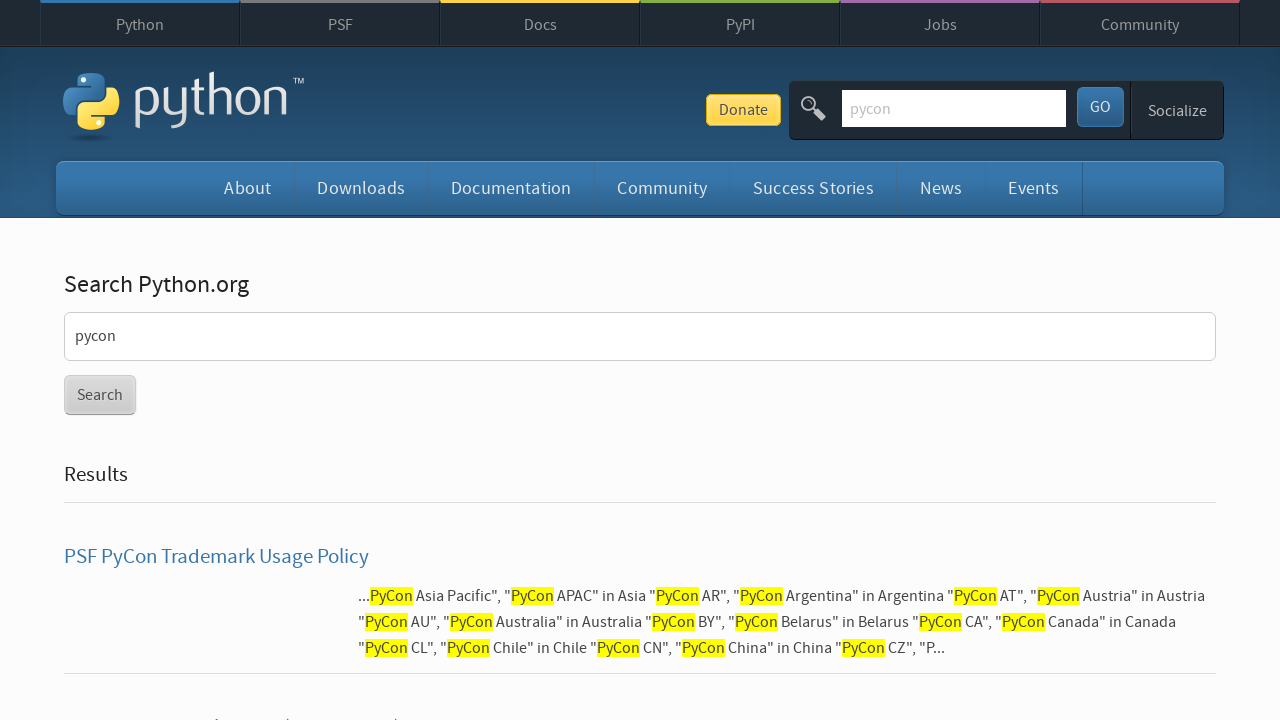